Tests iframe switching functionality by navigating into an iframe and back to the default content

Starting URL: https://www.w3schools.com/html/html_iframe.asp

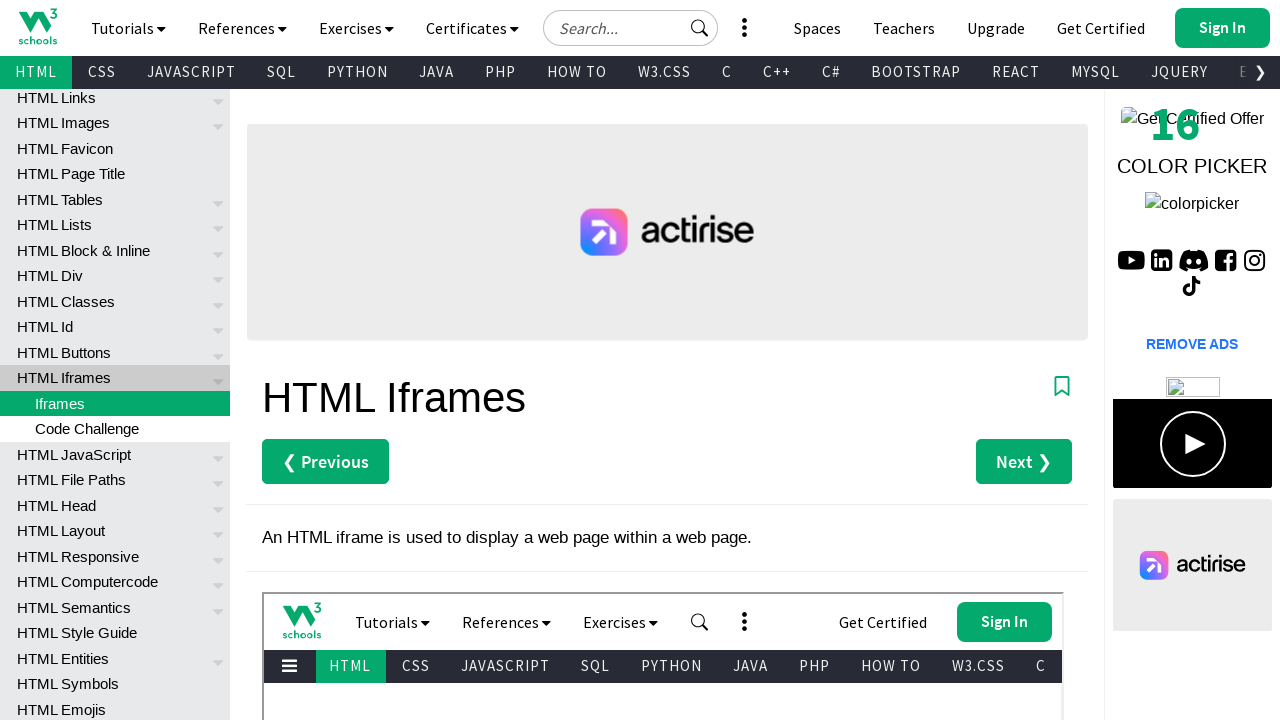

Waited for iframe with 'default' in src attribute to be present
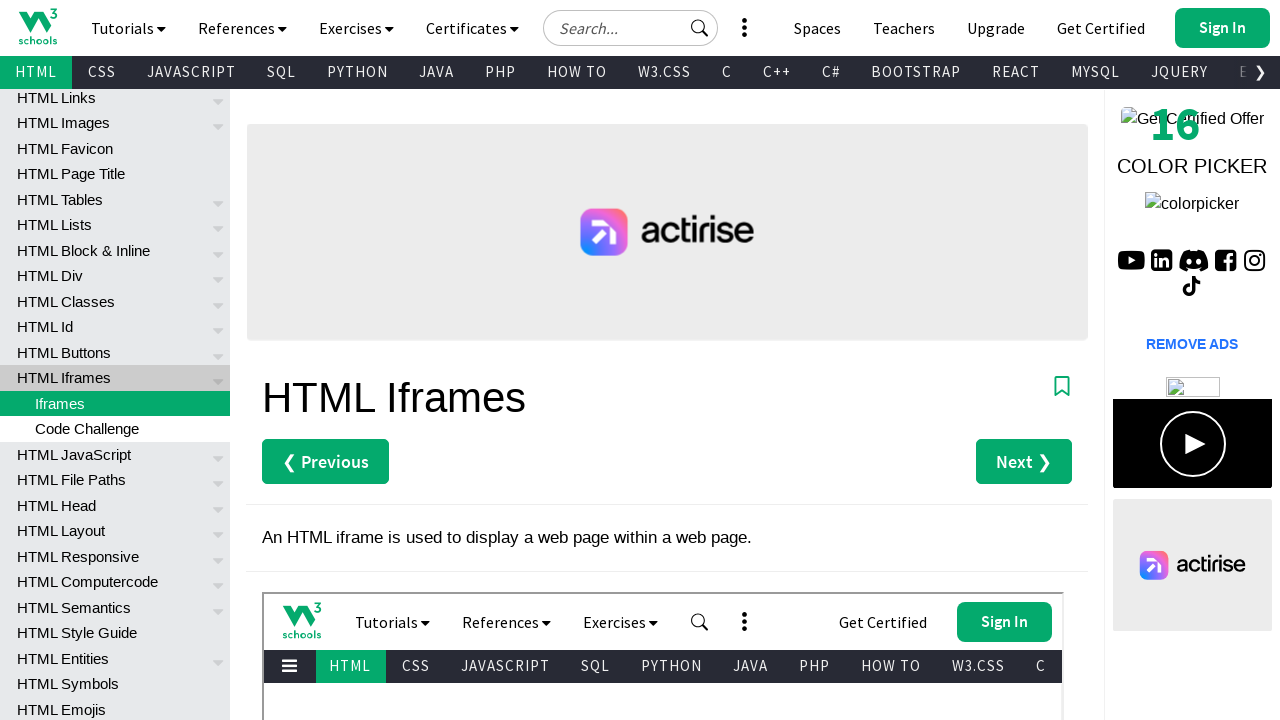

Located iframe element using frame_locator
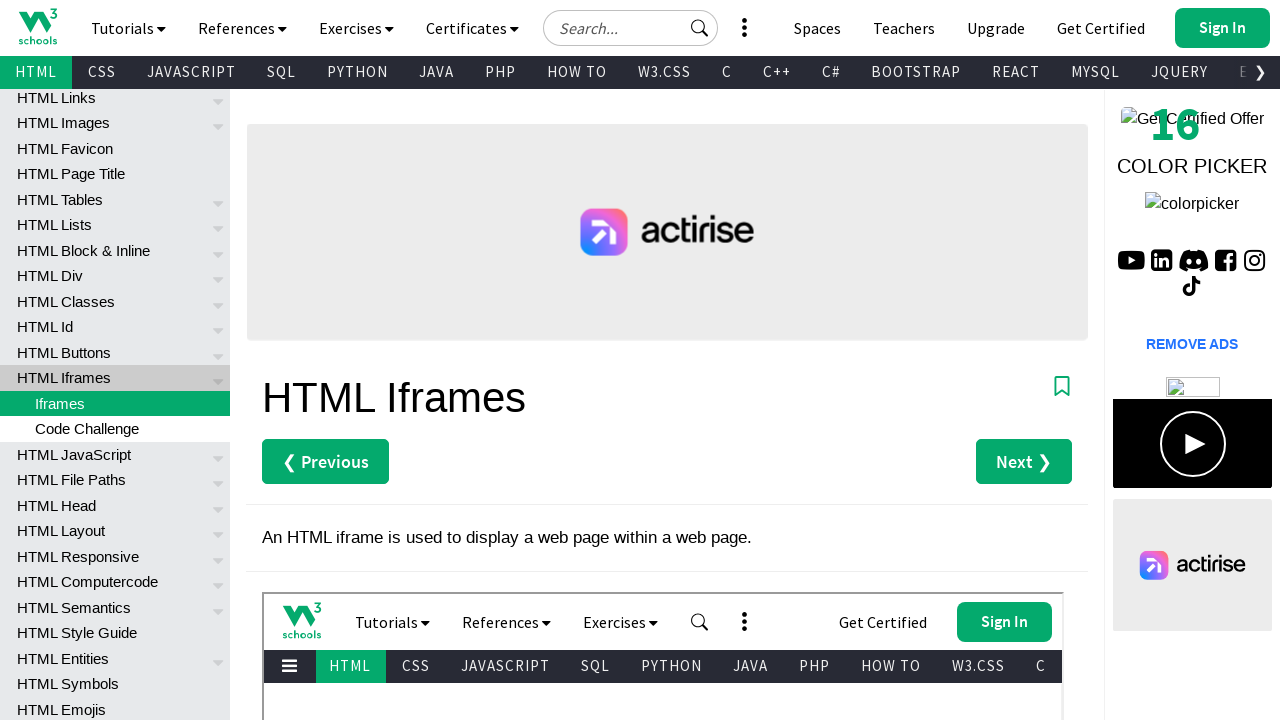

Waited for body element to be present inside iframe
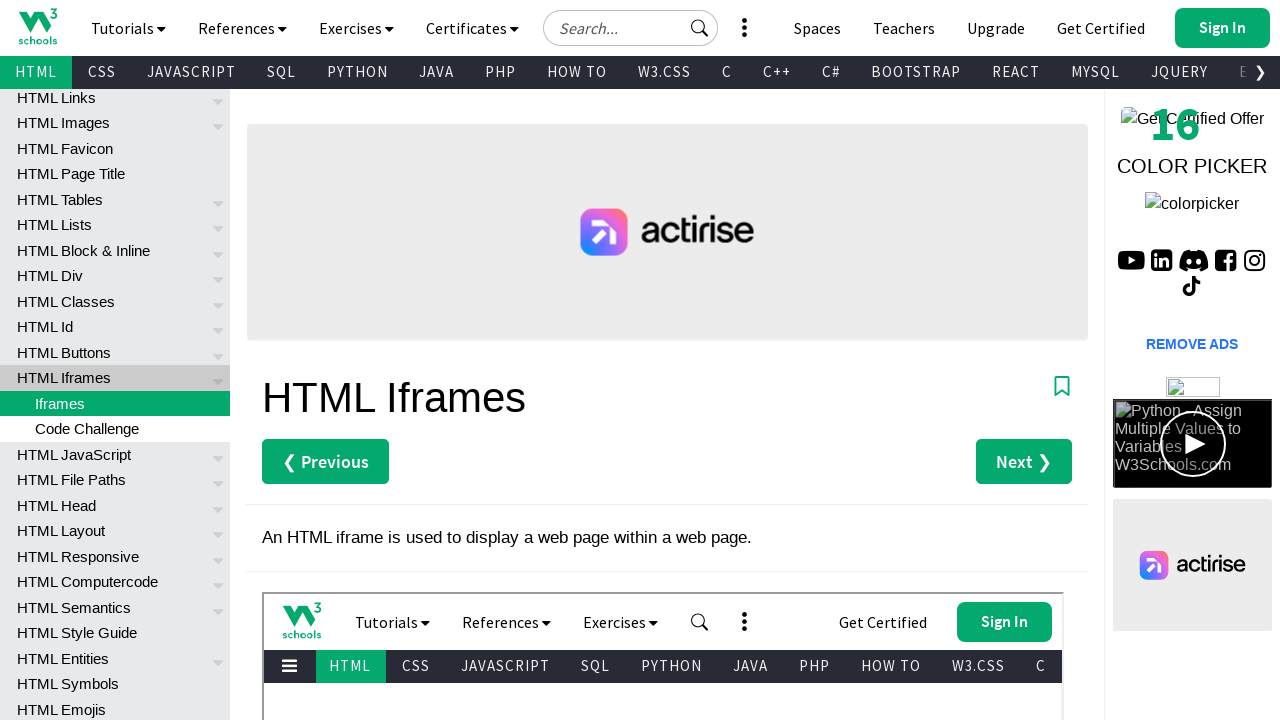

Waited for body element in main page content after switching back from iframe
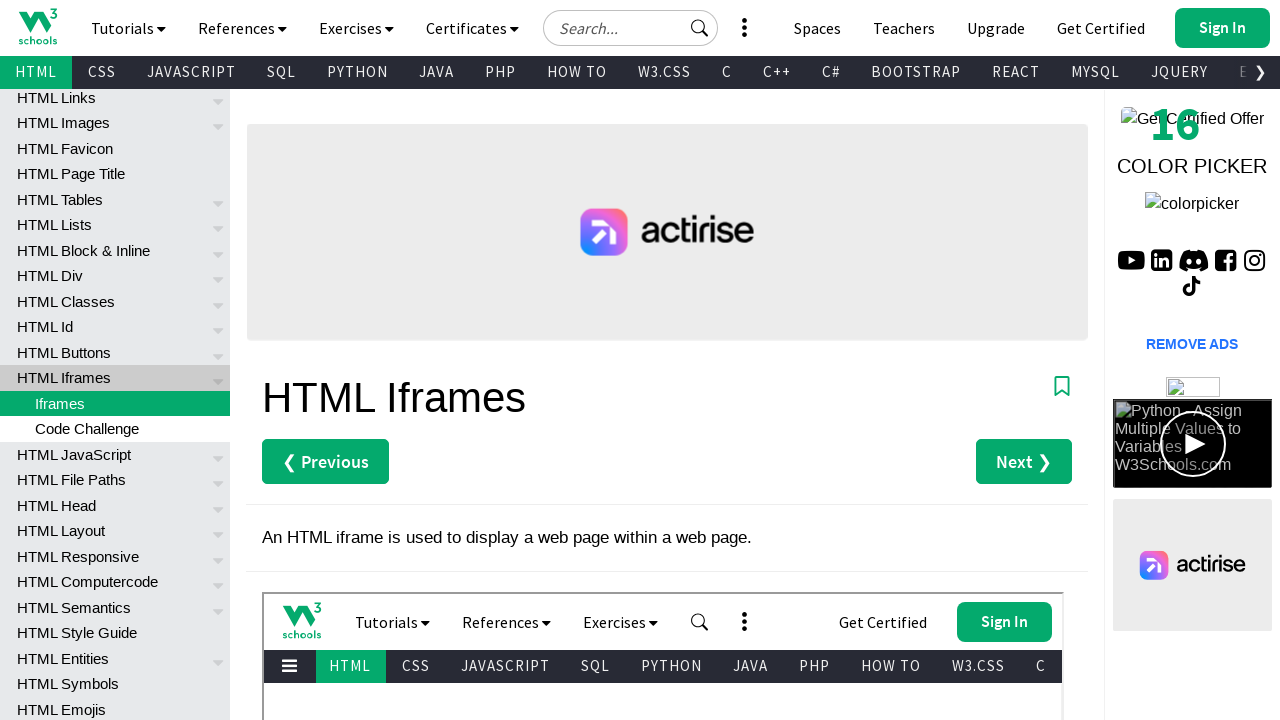

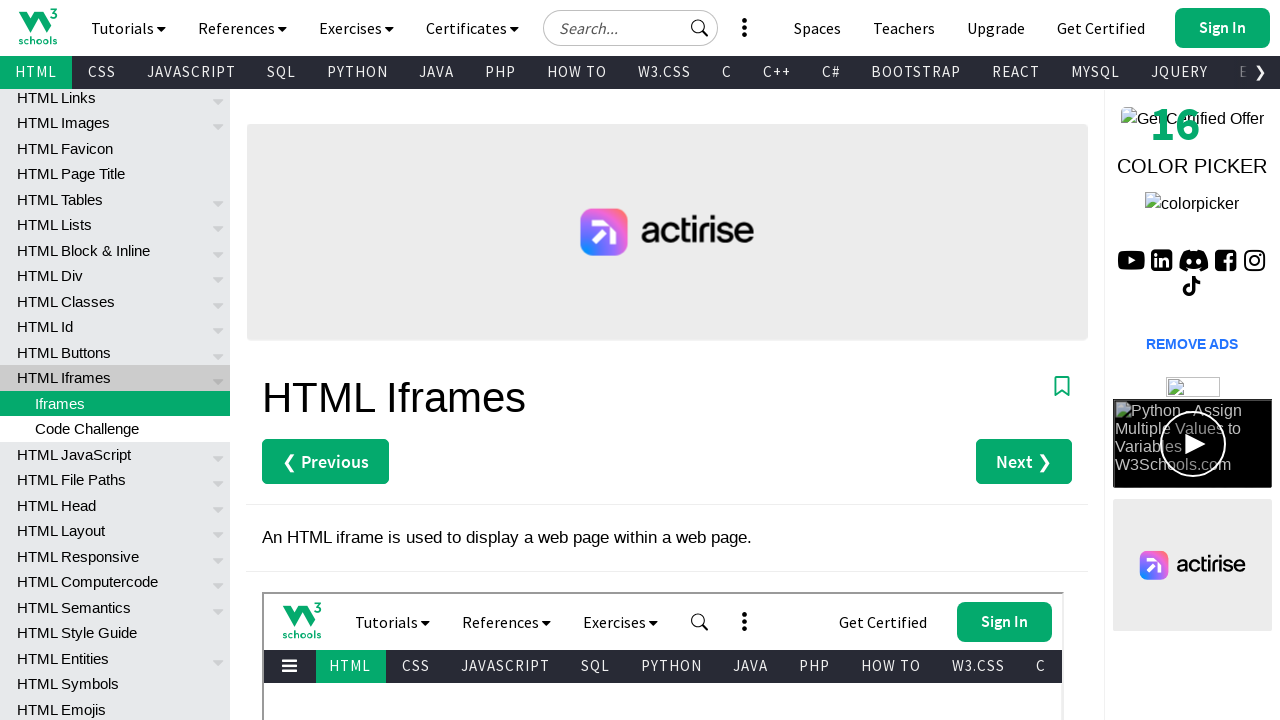